Navigates to the OrangeHRM login page and verifies that the username input field exists by checking its class attribute.

Starting URL: https://opensource-demo.orangehrmlive.com/web/index.php/auth/login

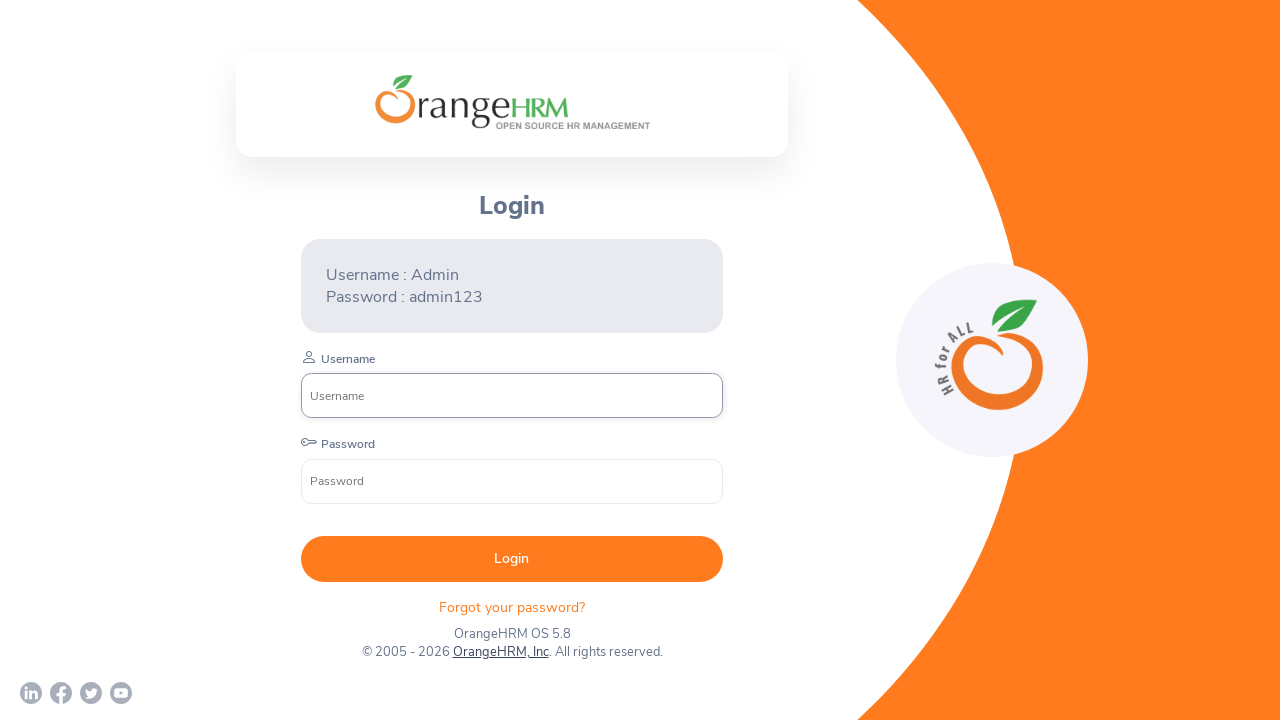

Navigated to OrangeHRM login page
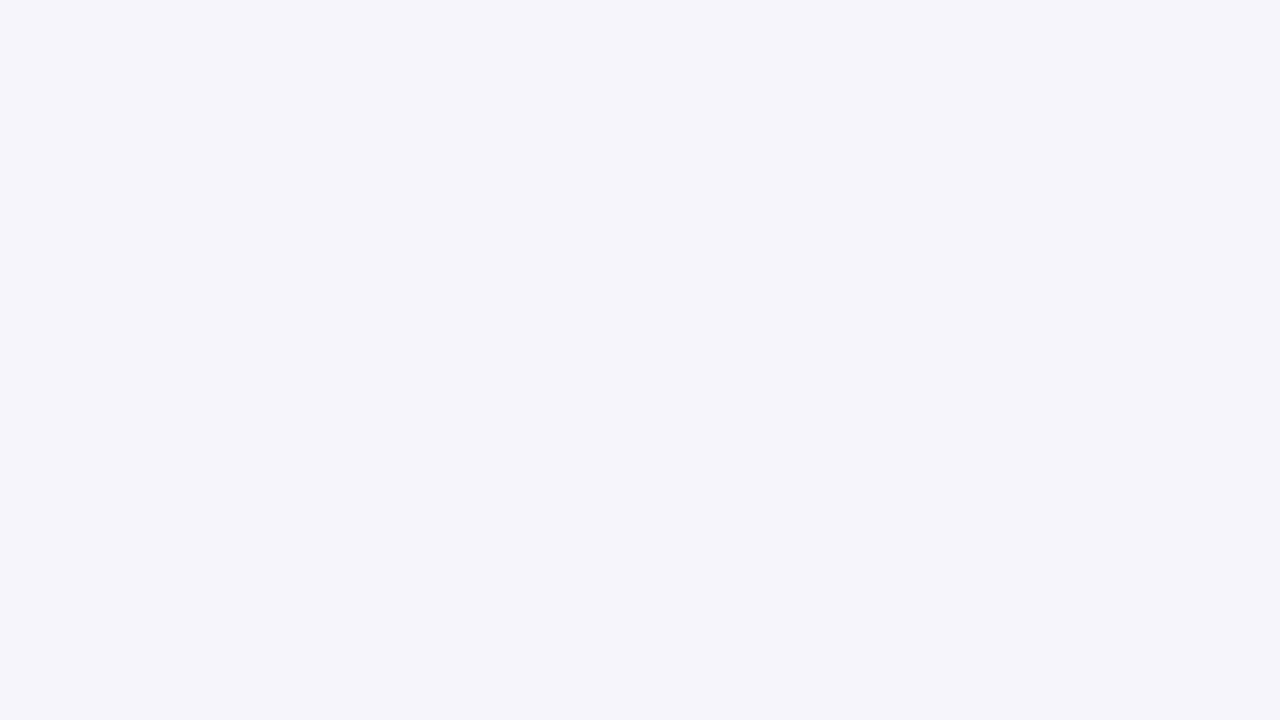

Username input field is visible
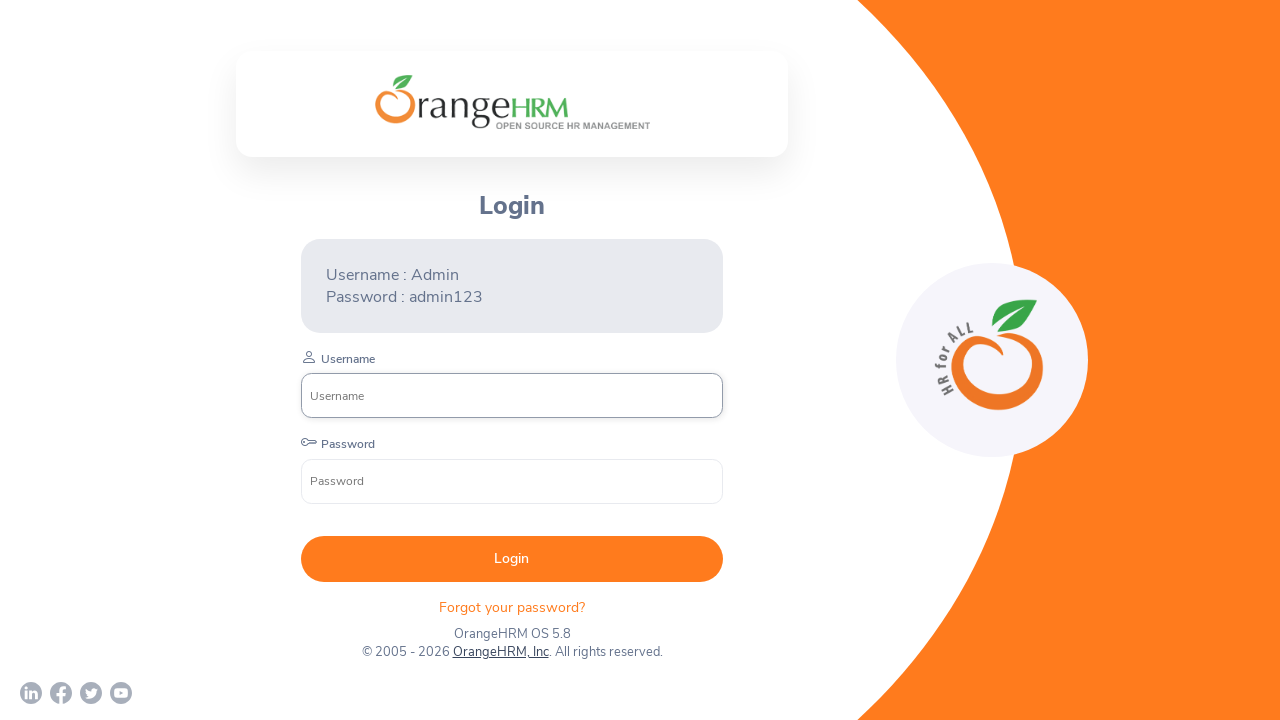

Located username input field
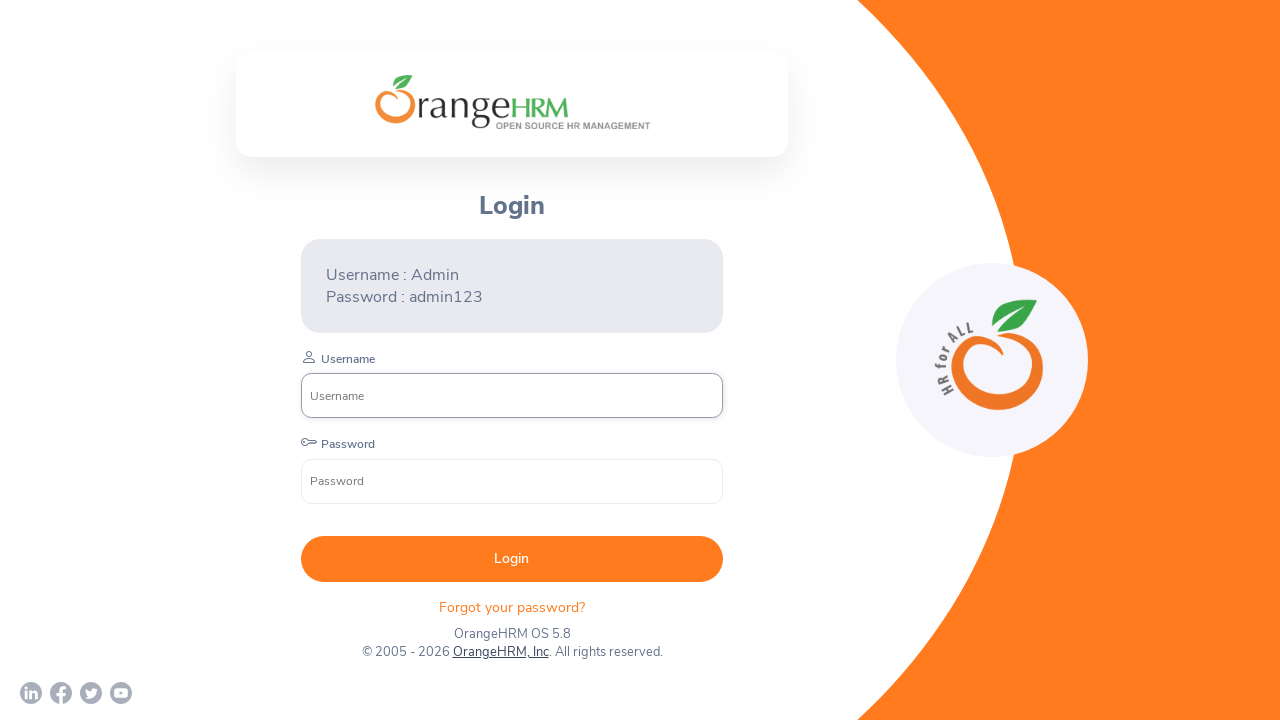

Retrieved class attribute from username field: oxd-input oxd-input--focus
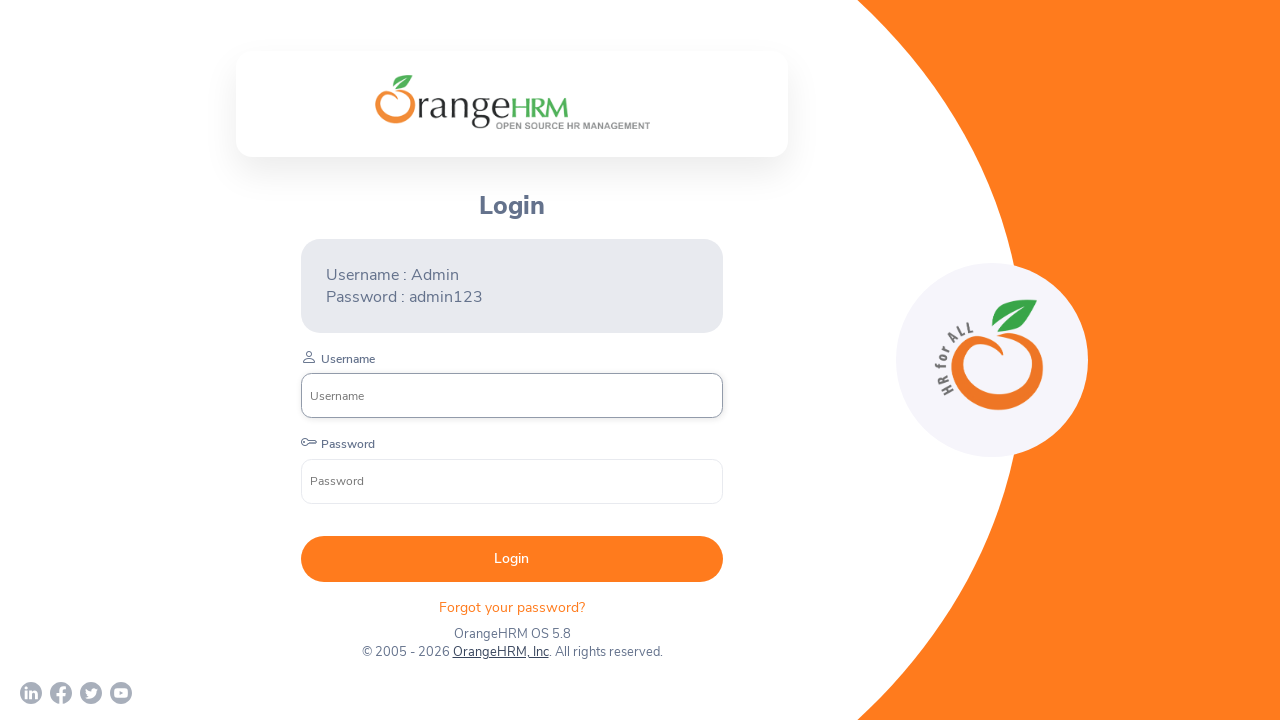

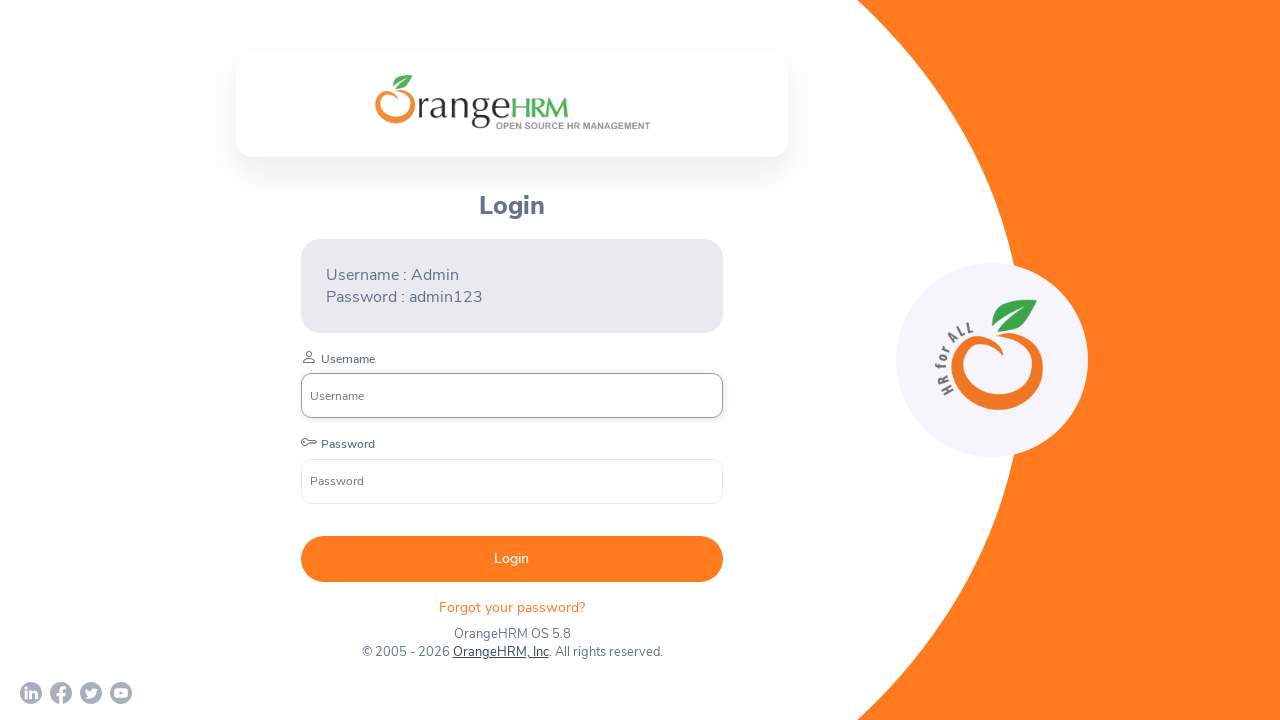